Tests navigation on USPS website by hovering over the Mail & Ship tab to reveal dropdown menu and then clicking on "Schedule a Pickup" link

Starting URL: https://www.usps.com

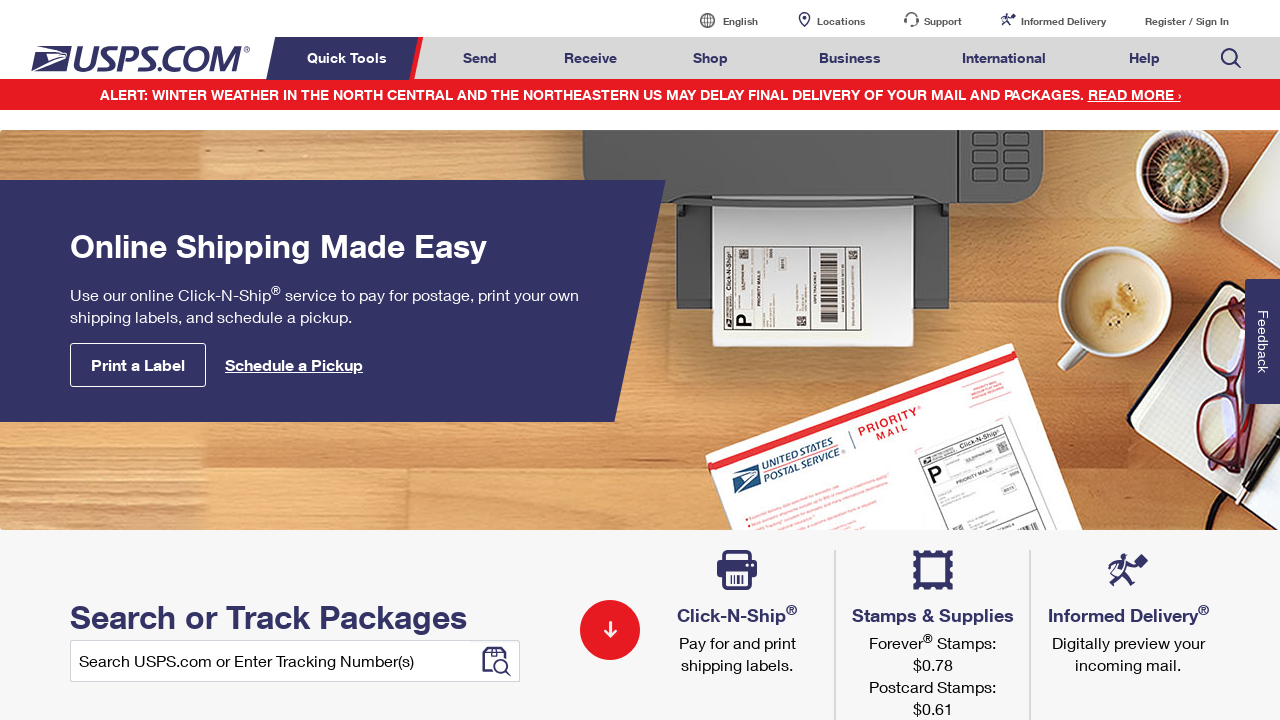

Navigated to USPS website
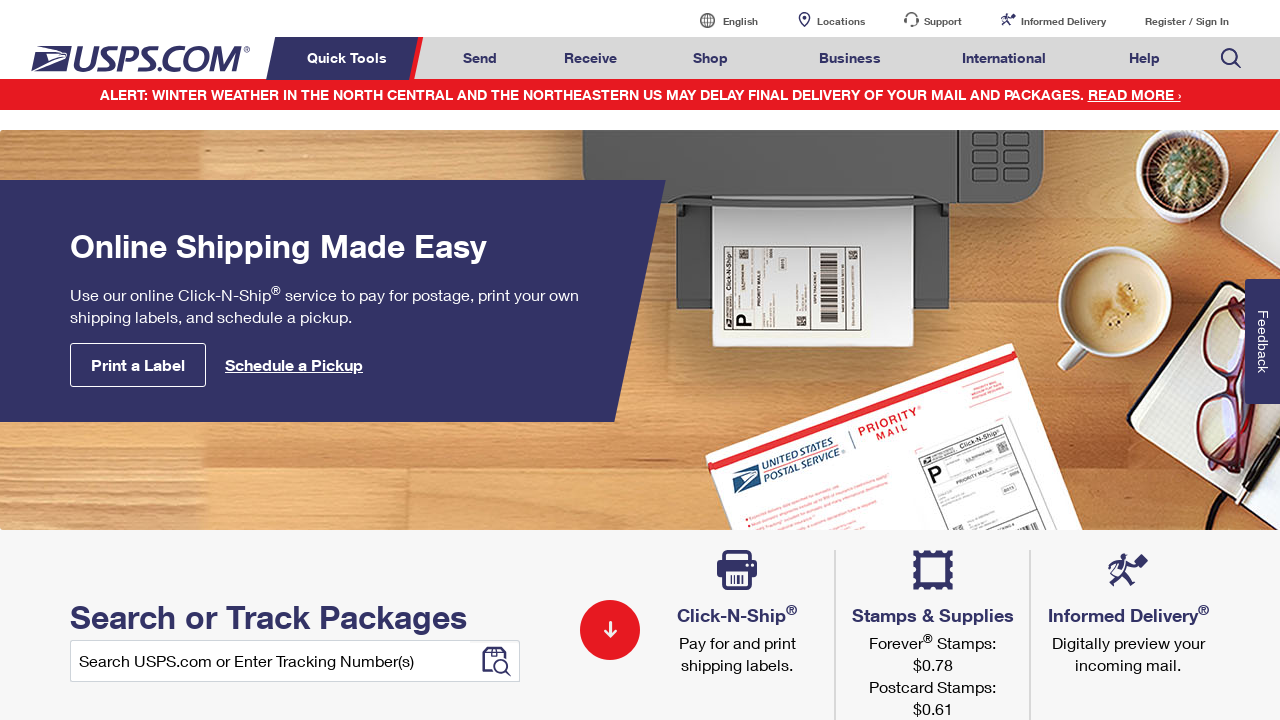

Hovered over Mail & Ship tab to reveal dropdown menu at (480, 58) on #mail-ship-width
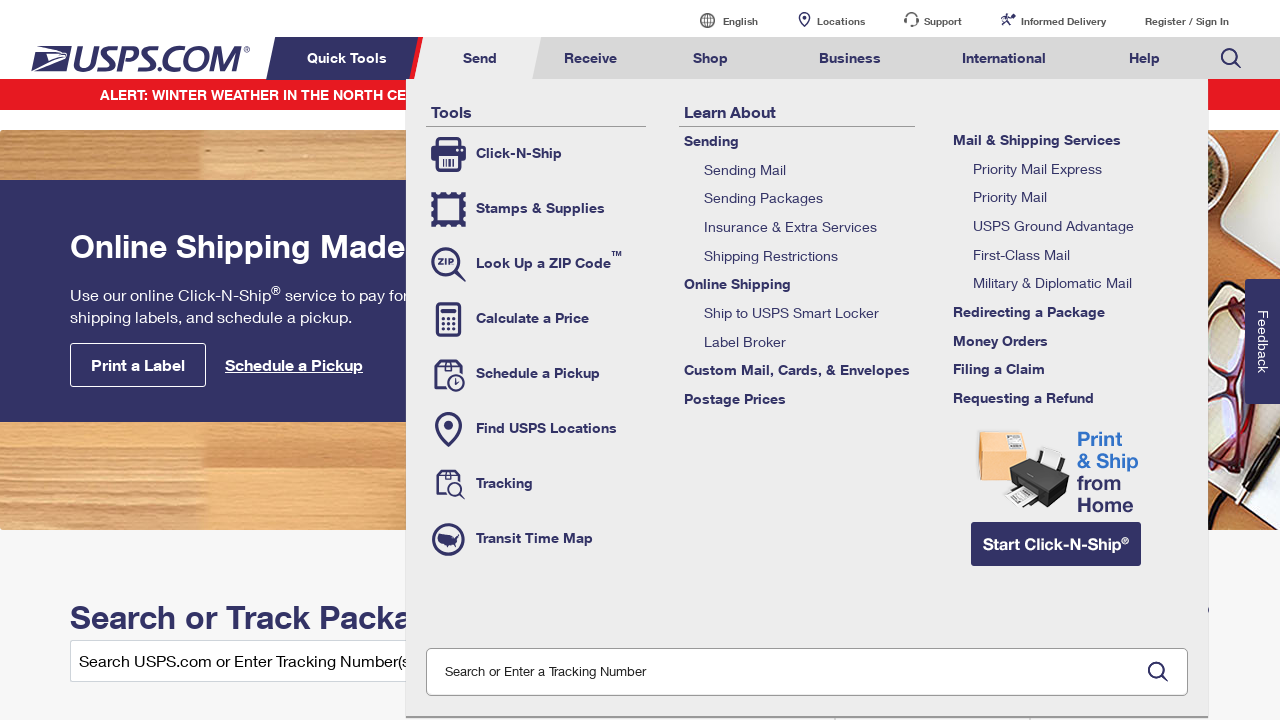

Clicked on 'Schedule a Pickup' link from dropdown menu at (536, 374) on a:text('Schedule a Pickup')
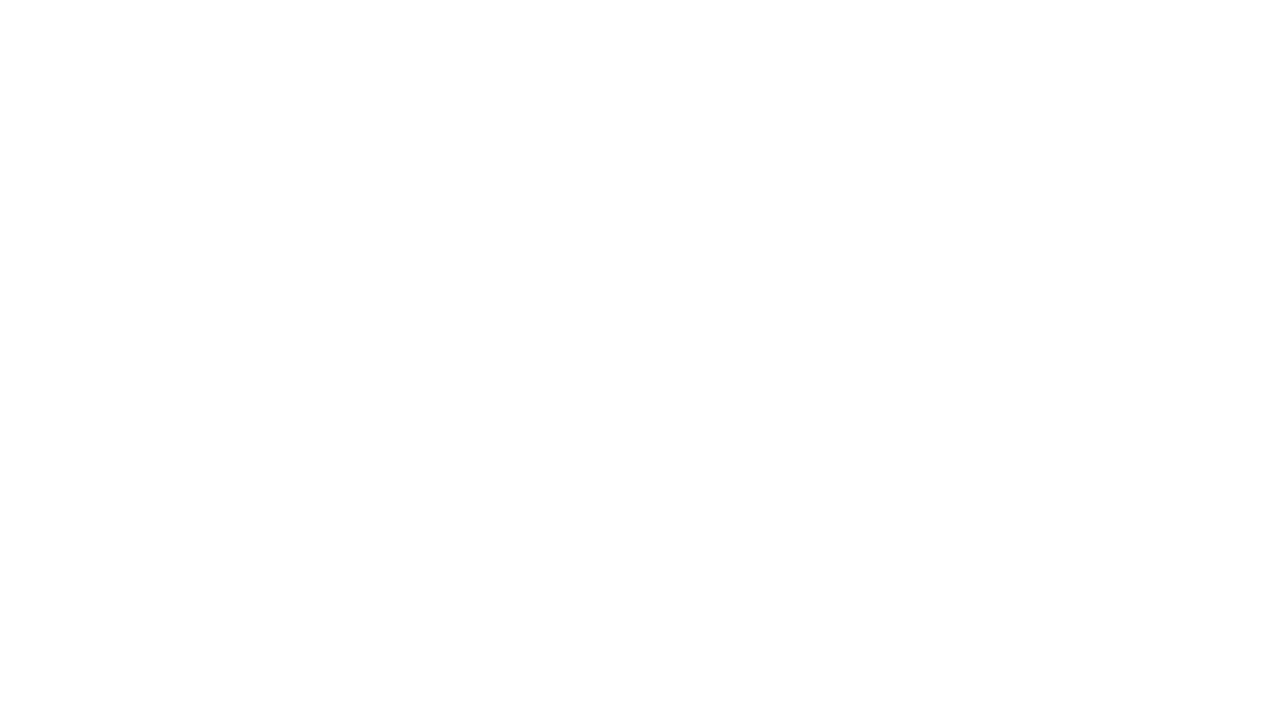

Schedule a Pickup page loaded and network idle reached
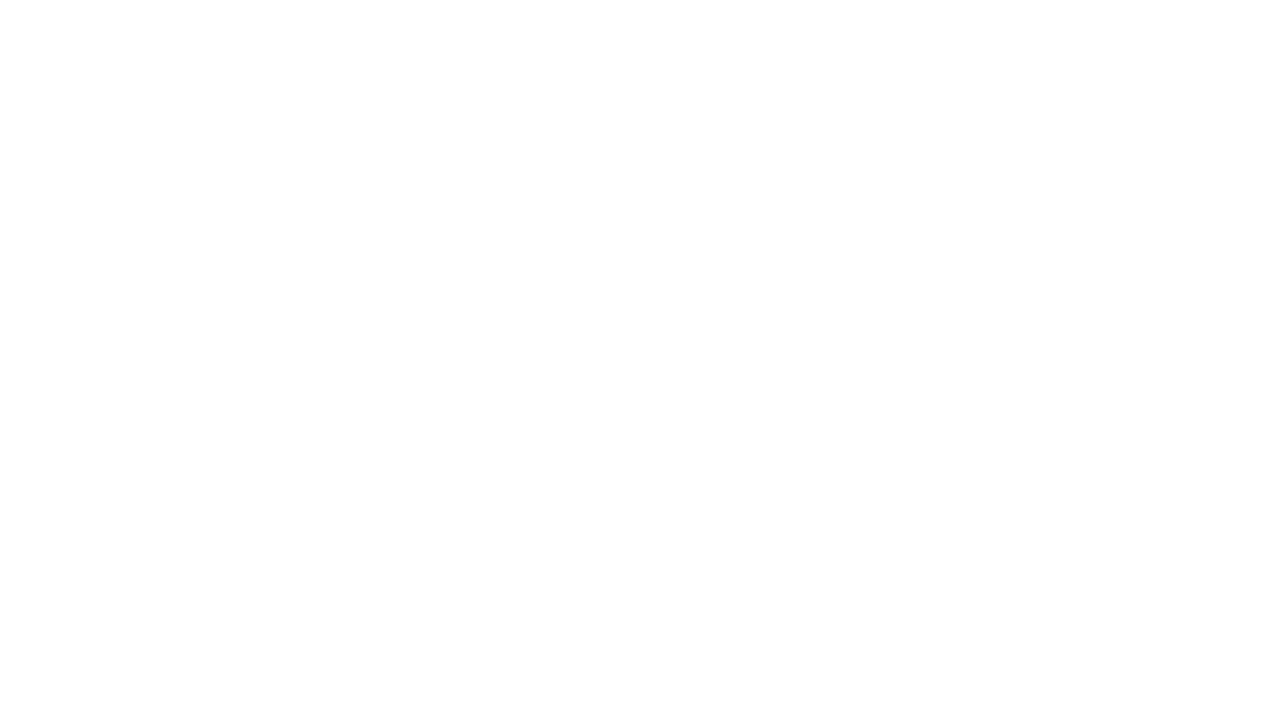

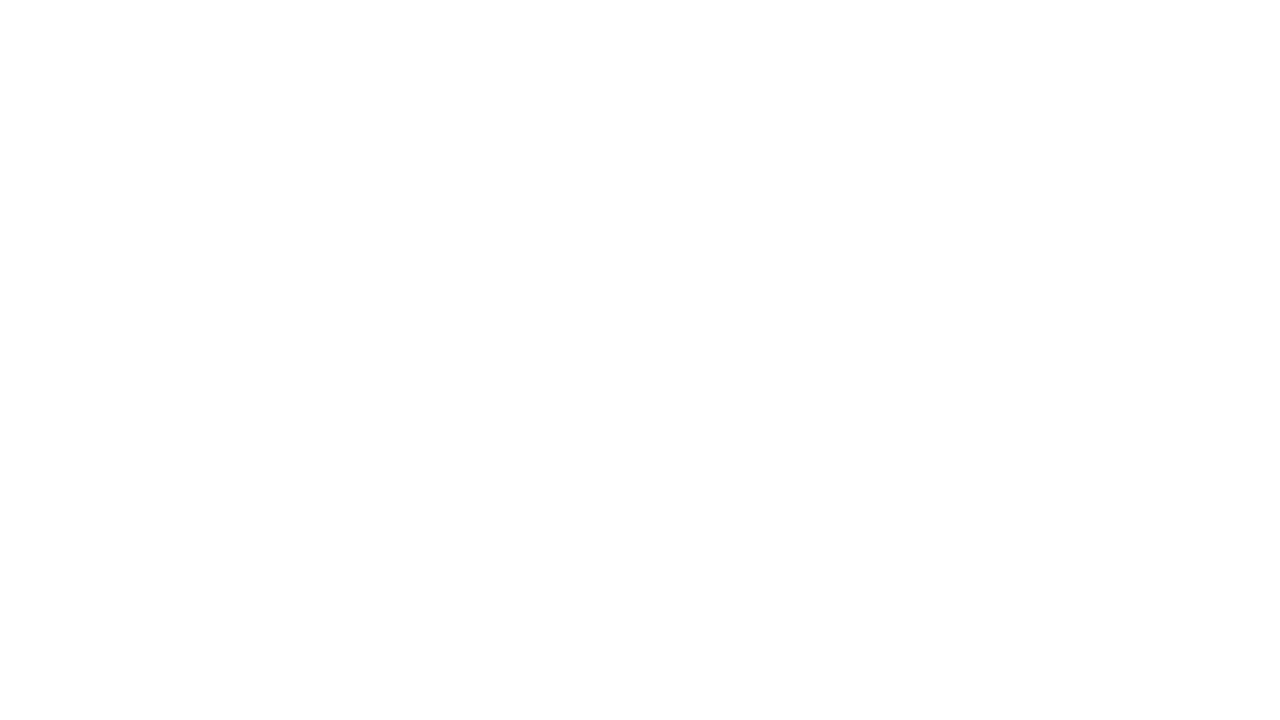